Navigates to Hacker News newest articles page and clicks through multiple pages using the "More" link to paginate through articles.

Starting URL: https://news.ycombinator.com/newest

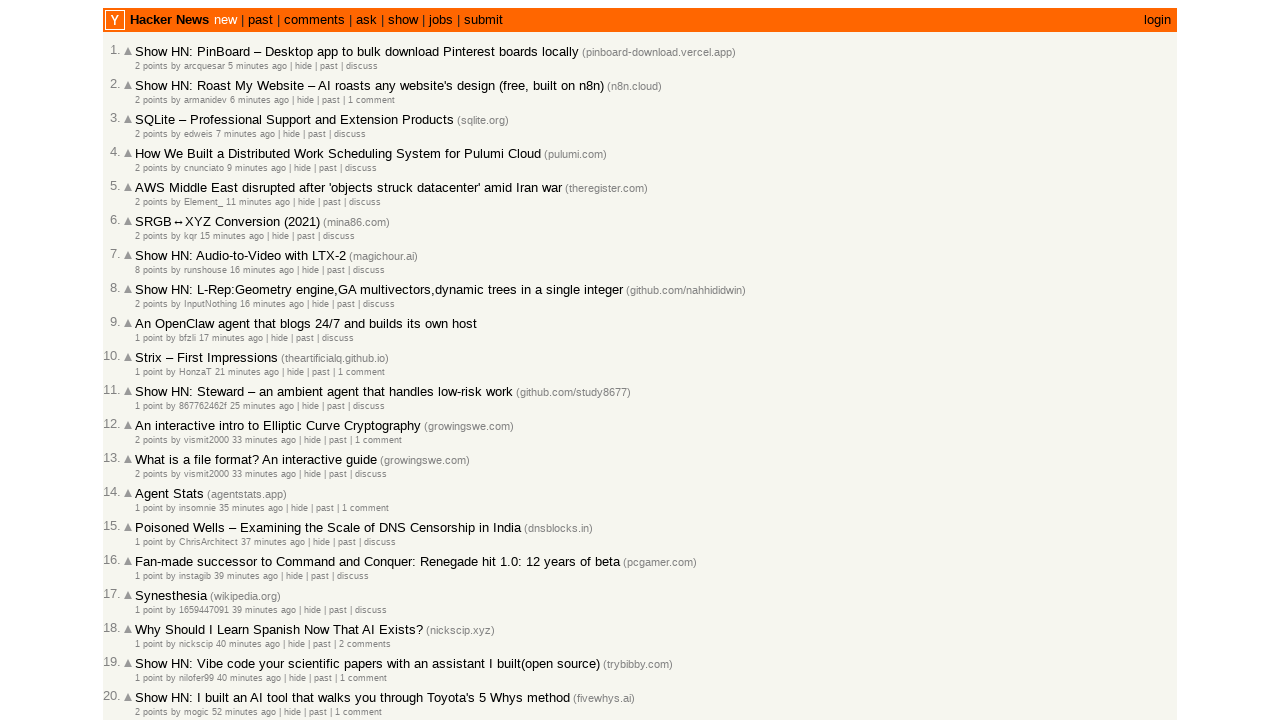

Waited for articles to load on Hacker News newest page
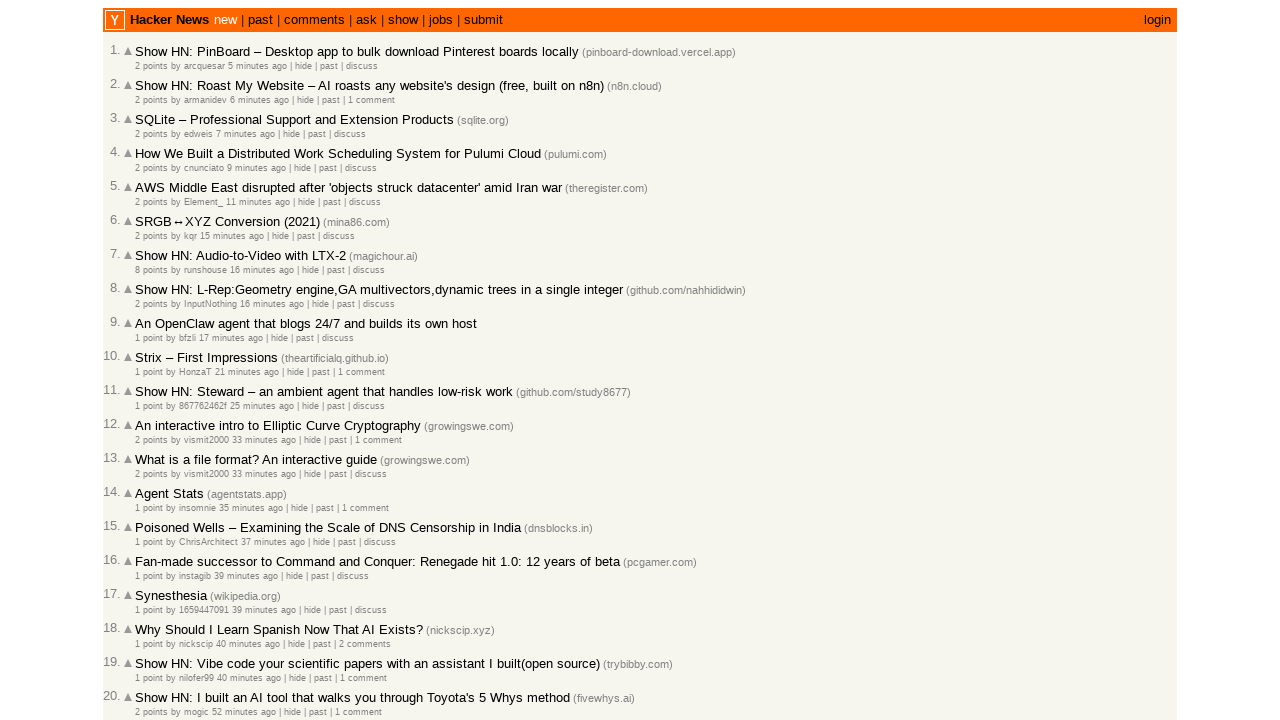

Set viewport size to 800x600
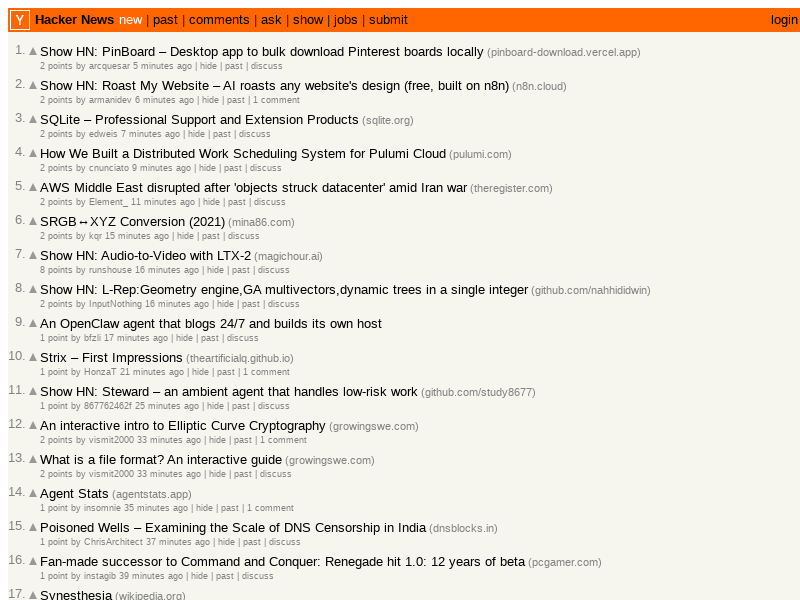

Clicked 'More' link to paginate to next page (iteration 1) at (54, 496) on .morelink
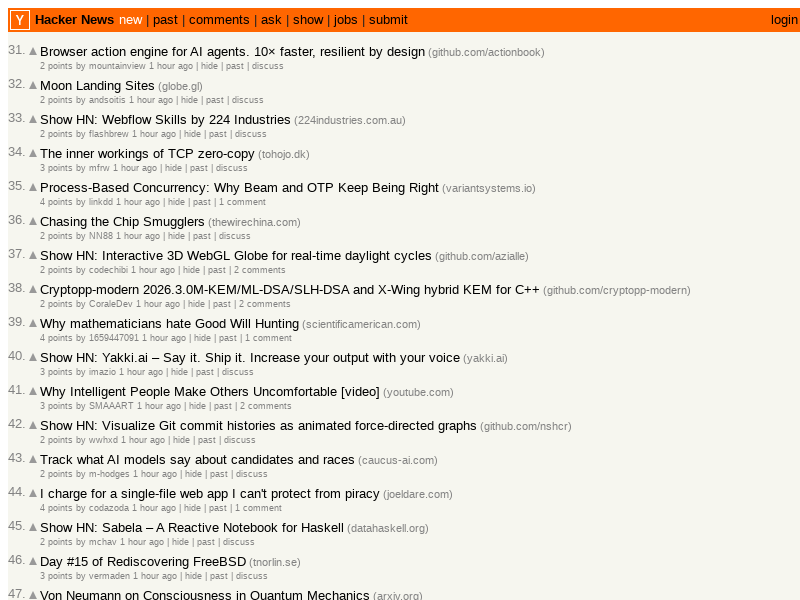

Waited for new articles to load on next page
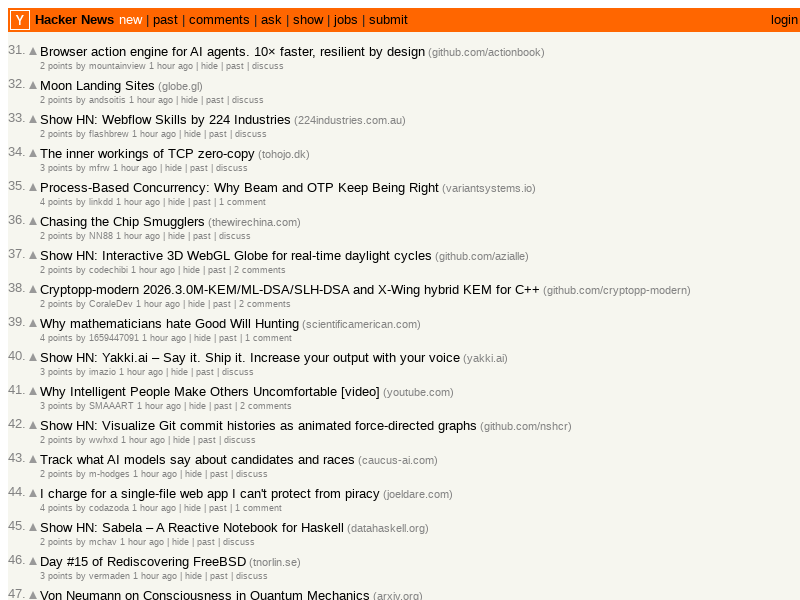

Waited 1 second for page to fully render
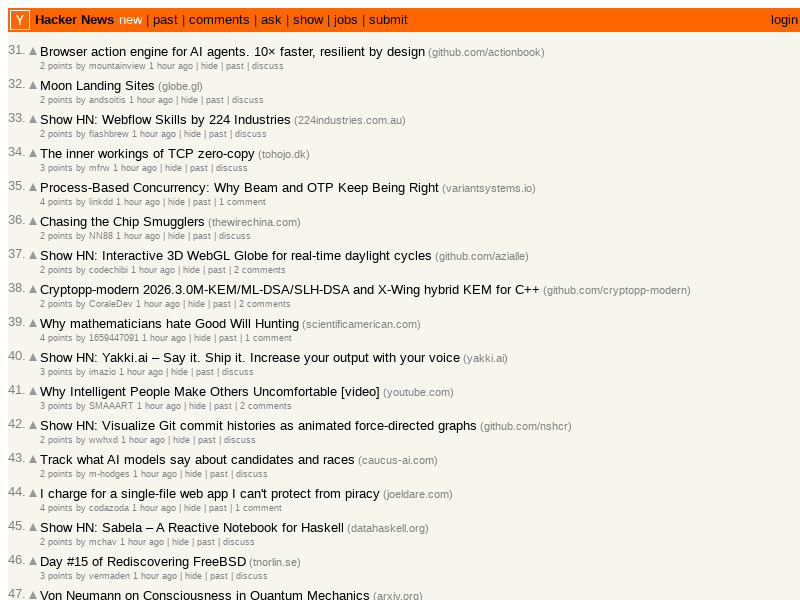

Clicked 'More' link to paginate to next page (iteration 2) at (54, 496) on .morelink
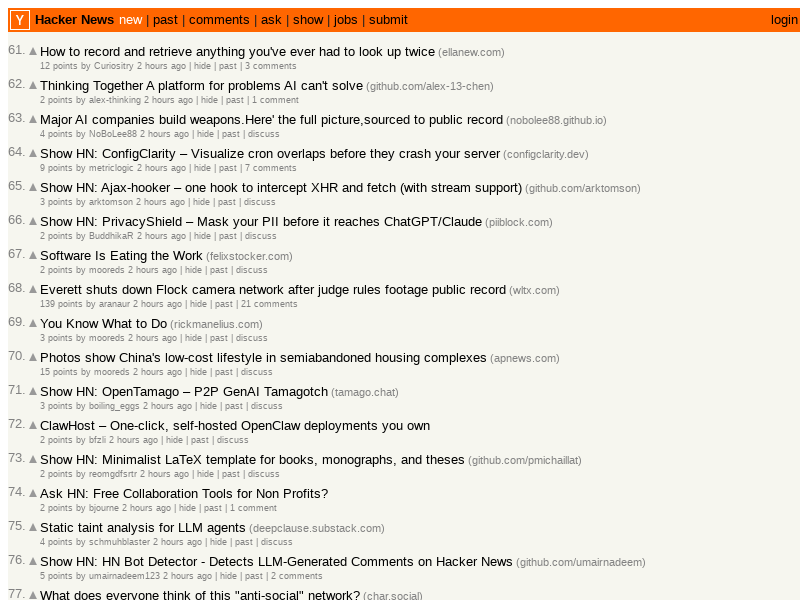

Waited for new articles to load on next page
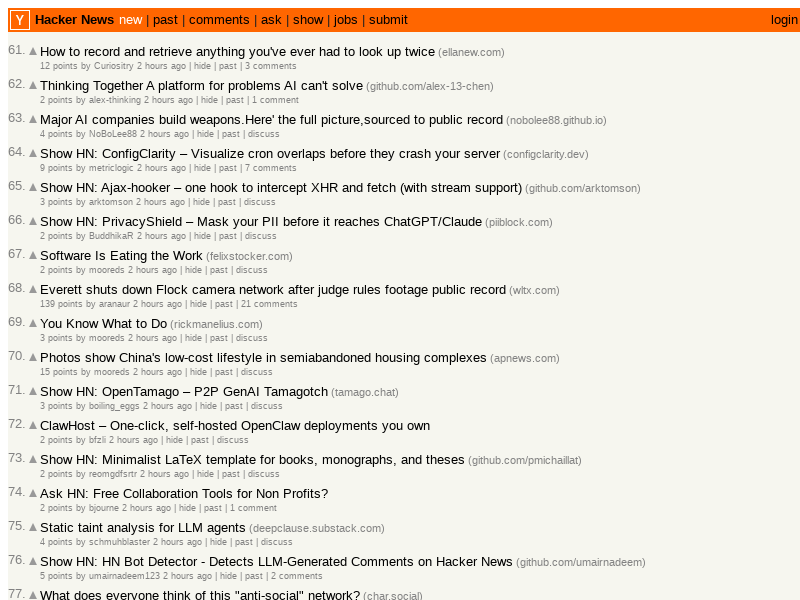

Waited 1 second for page to fully render
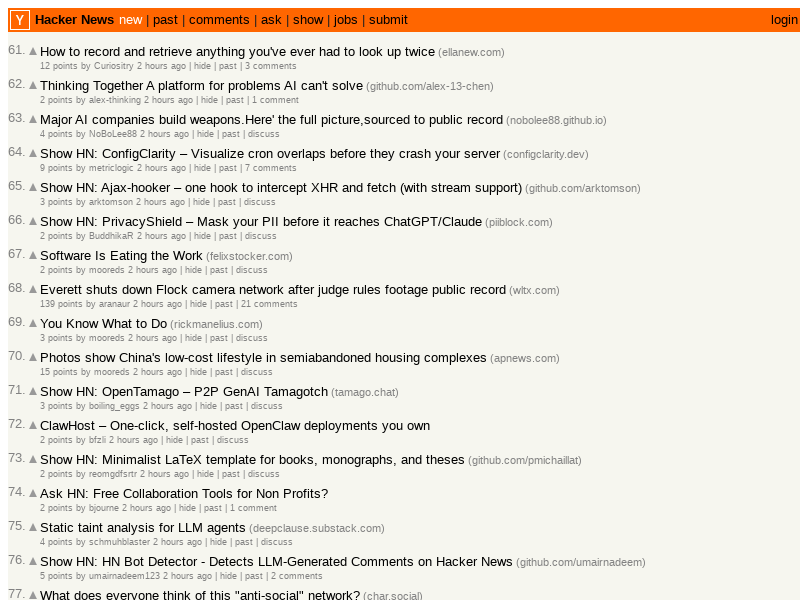

Clicked 'More' link to paginate to next page (iteration 3) at (54, 496) on .morelink
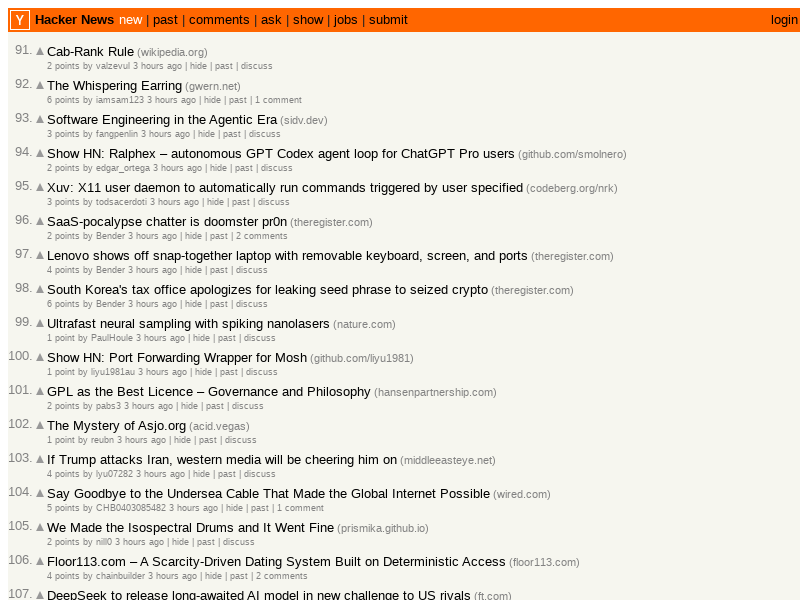

Waited for new articles to load on next page
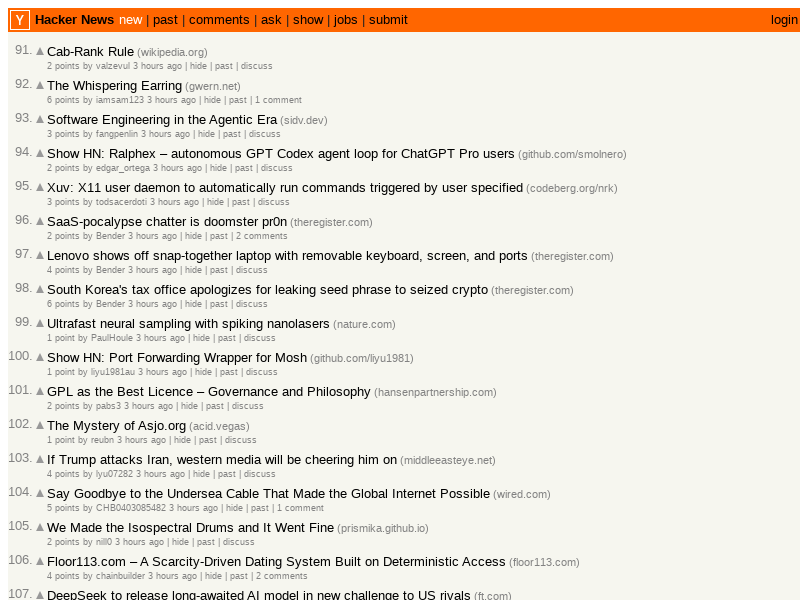

Waited 1 second for page to fully render
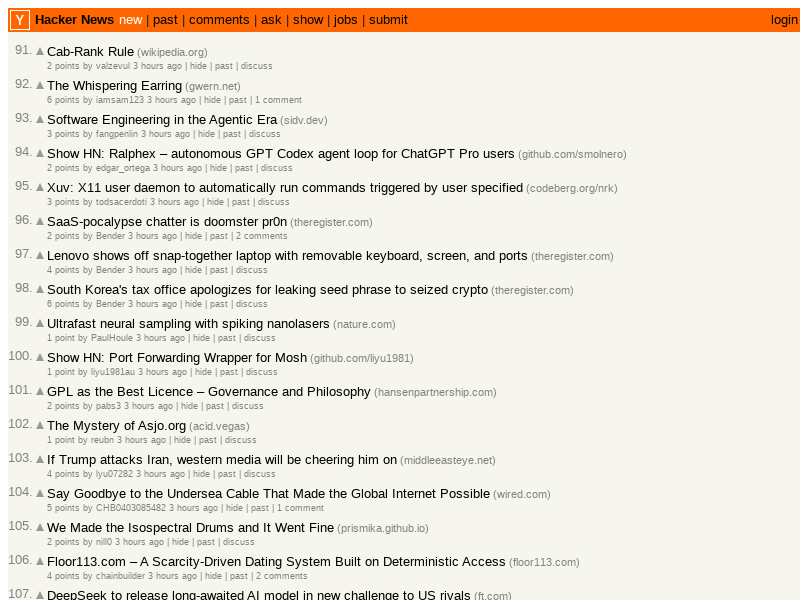

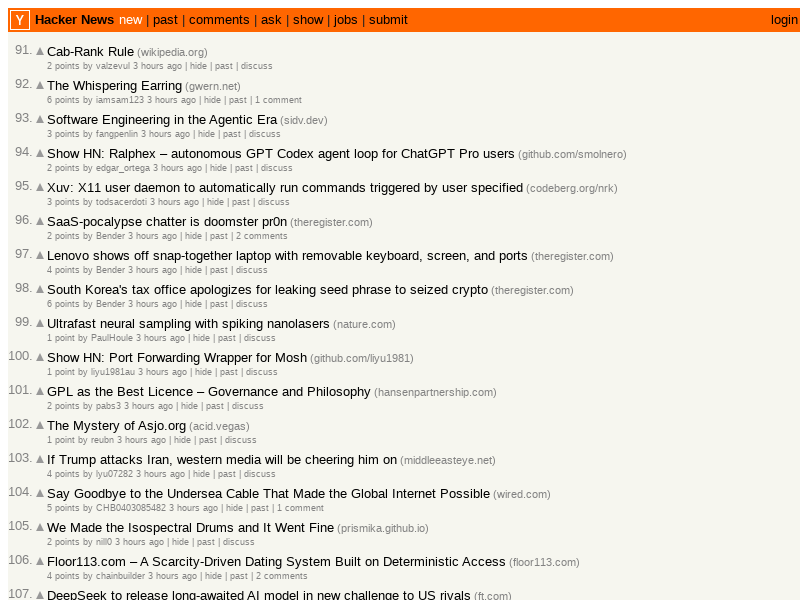